Tests calculator addition: 5 + 25.5 = 30 with integer-only mode enabled

Starting URL: https://testsheepnz.github.io/BasicCalculator.html#main-body

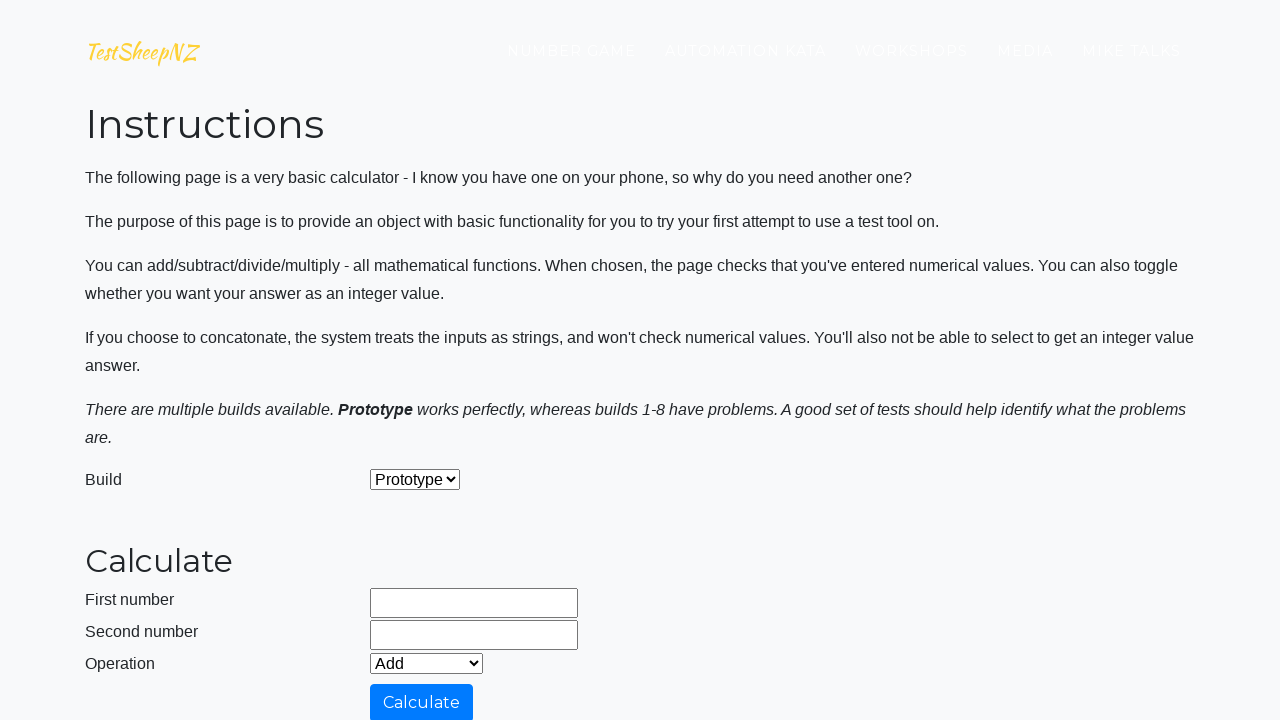

Filled first number field with 5 on #number1Field
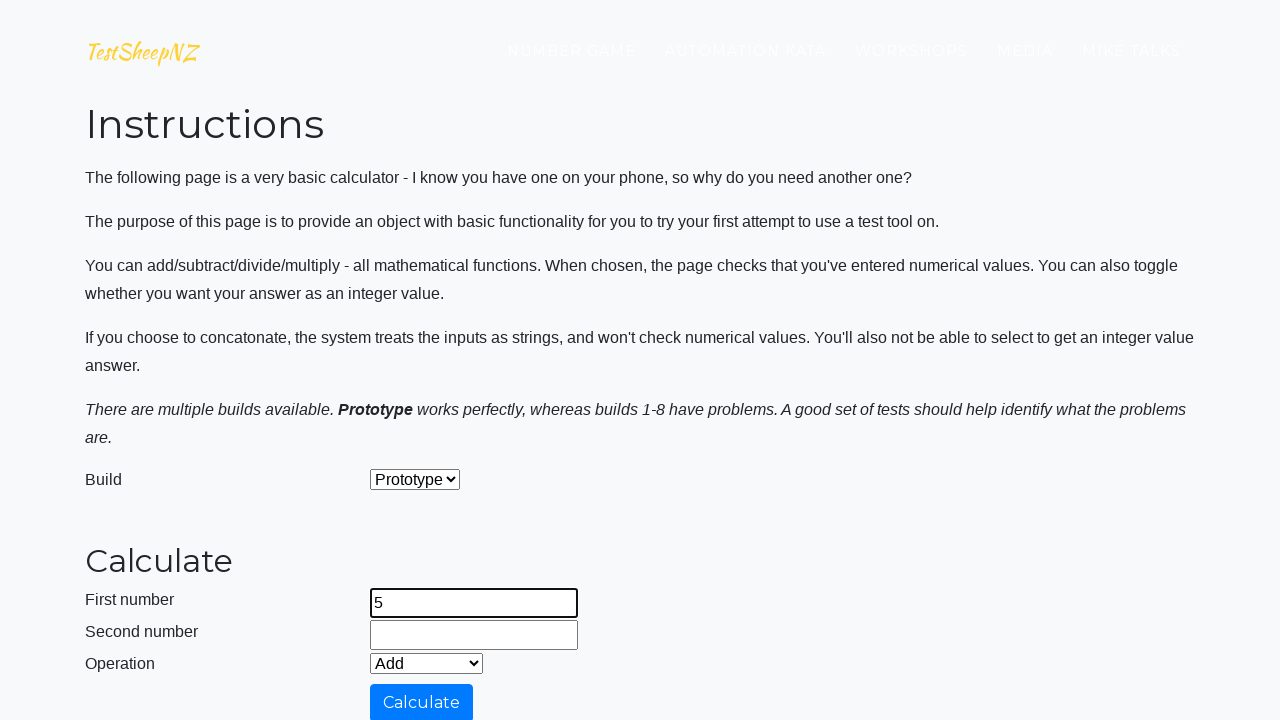

Filled second number field with 25.5 on #number2Field
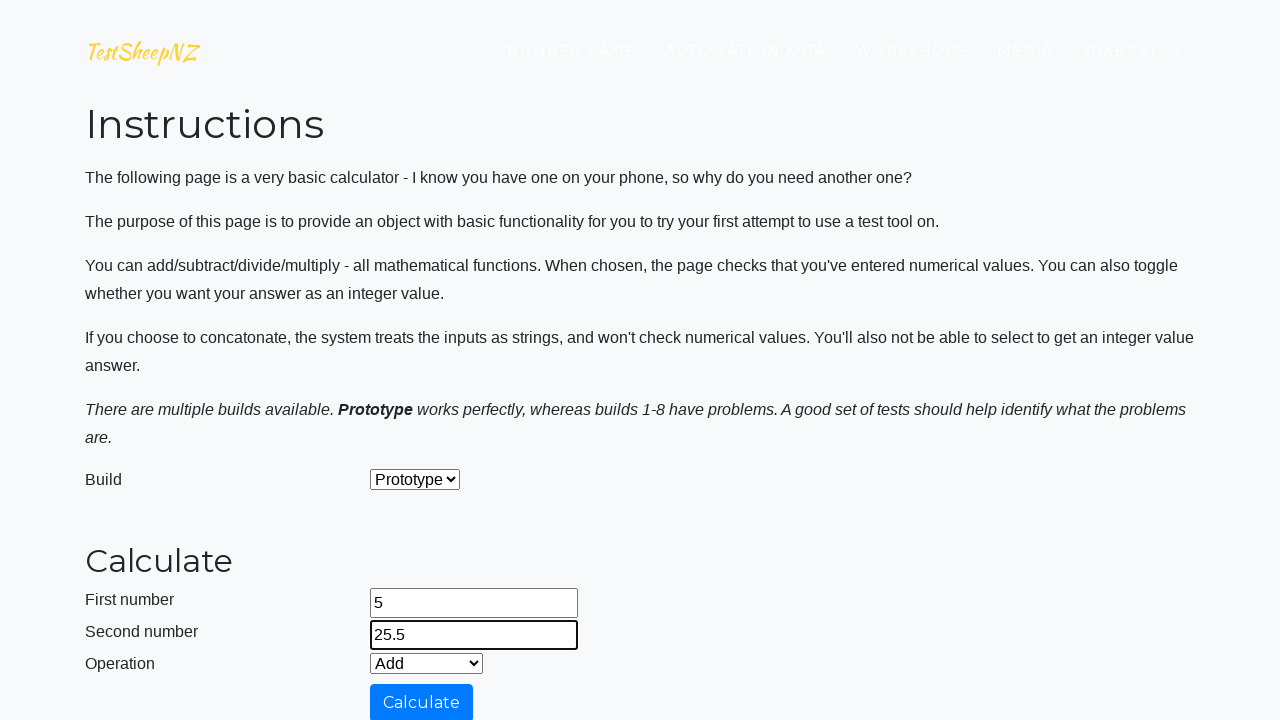

Enabled integers only mode by checking the checkbox at (376, 428) on #integerSelect
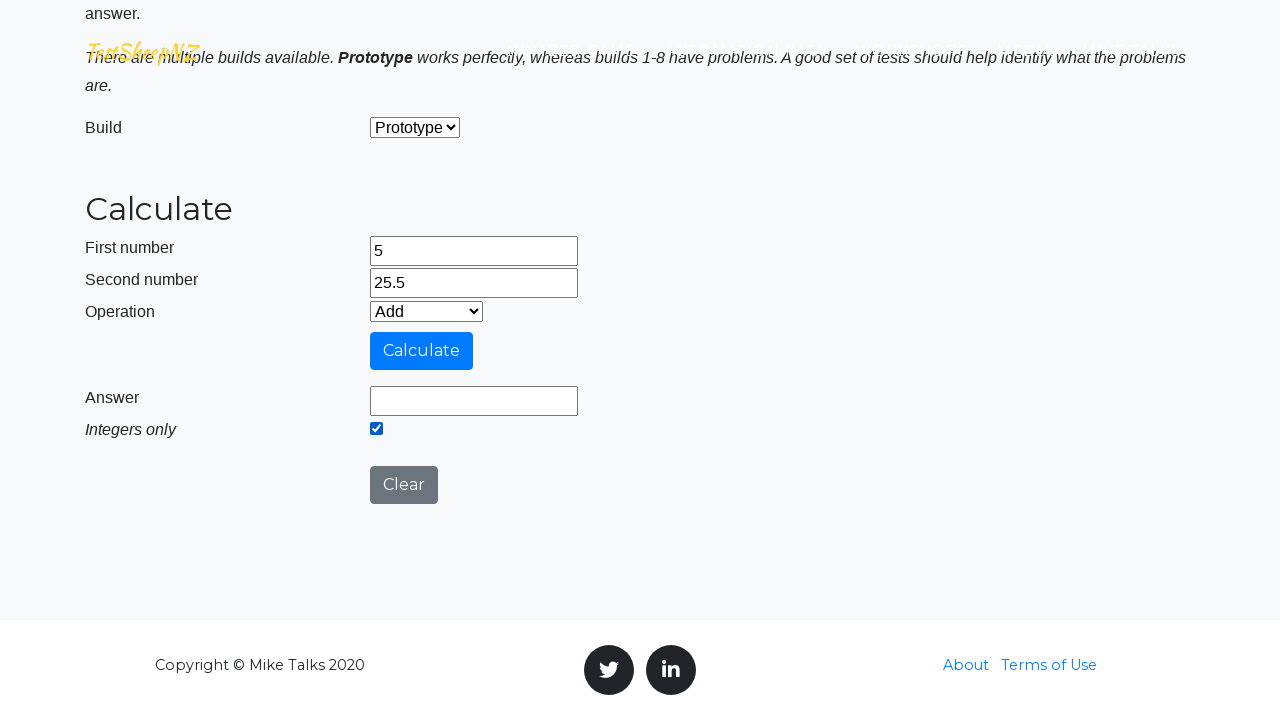

Clicked calculate button to perform addition at (422, 351) on #calculateButton
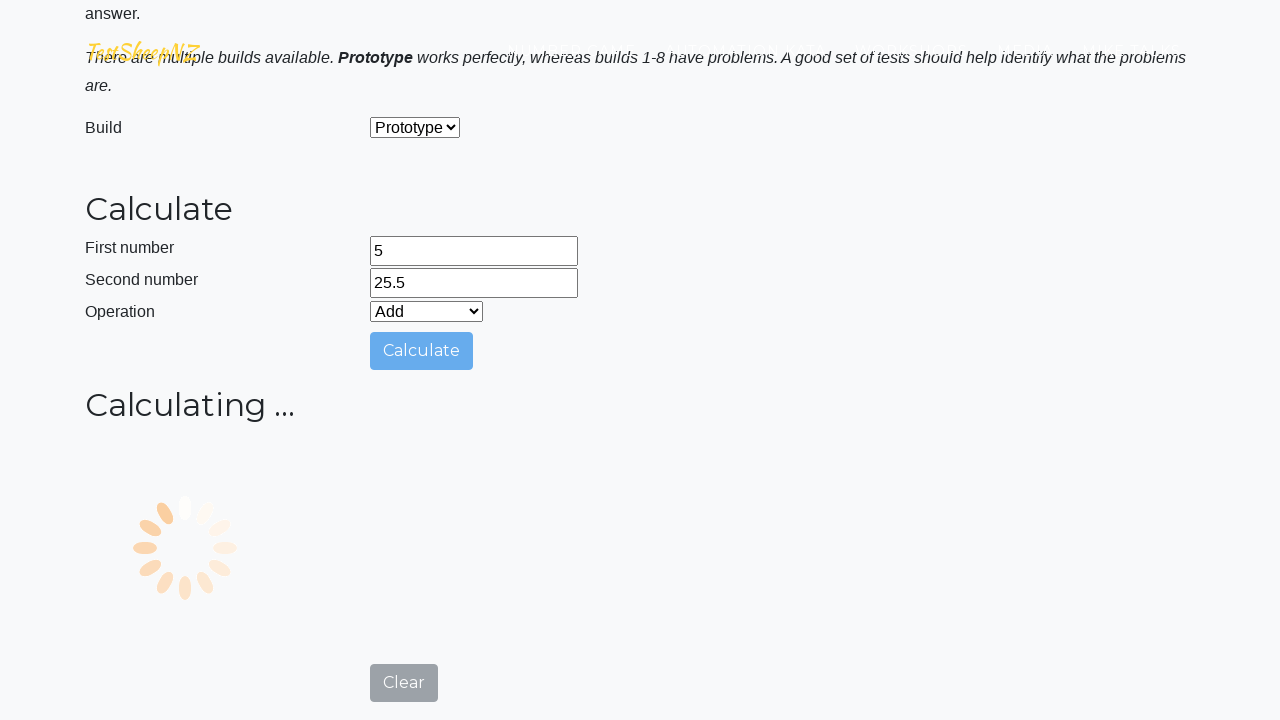

Waited for answer field to appear
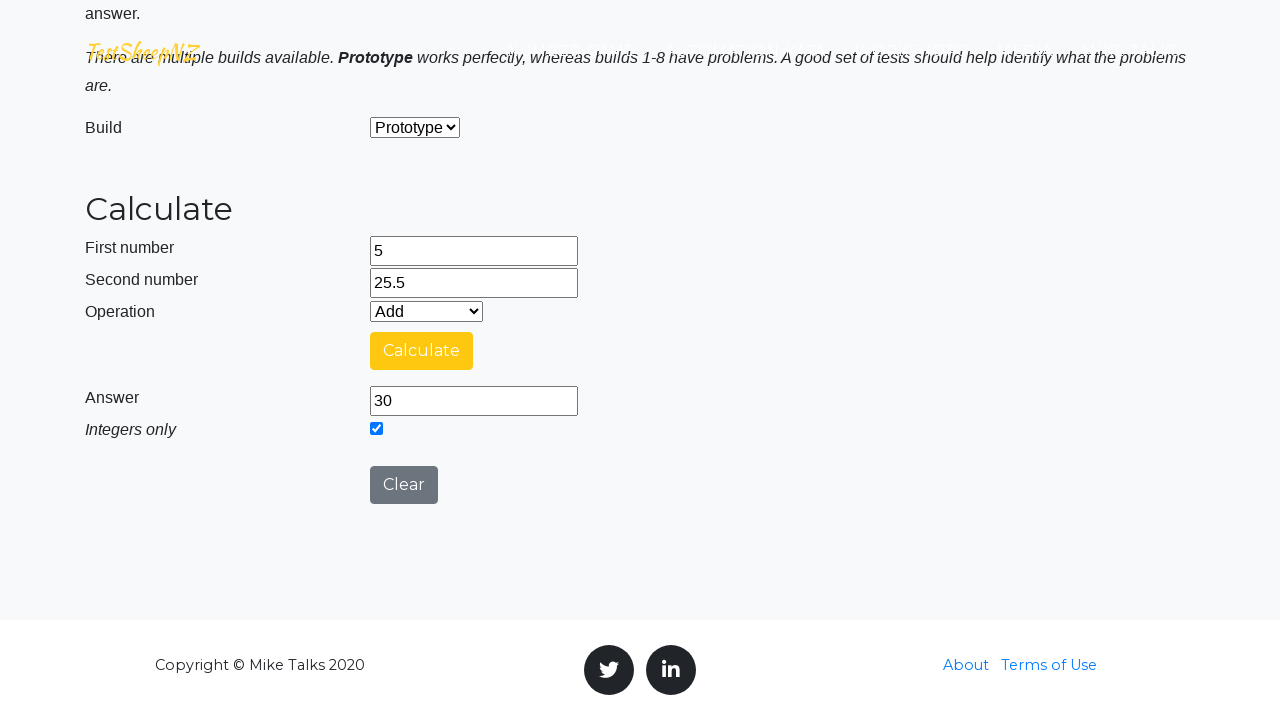

Retrieved answer field value: 30
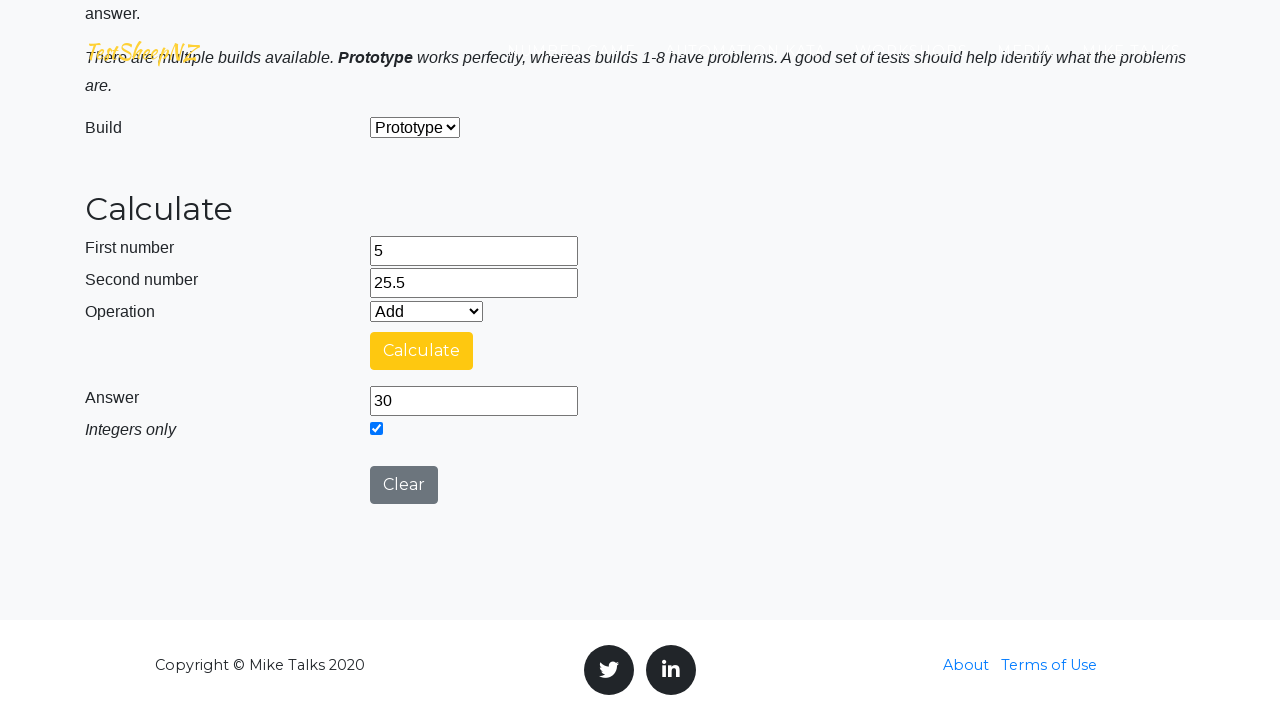

Verified calculation result equals 30
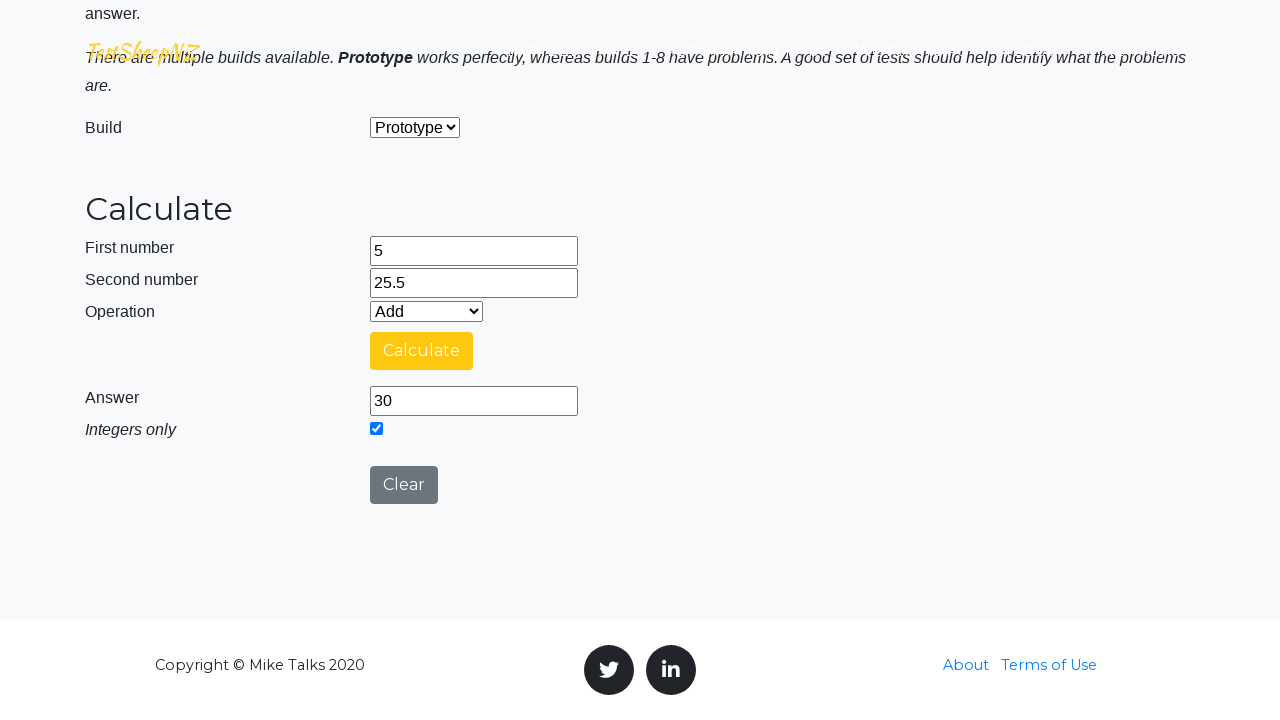

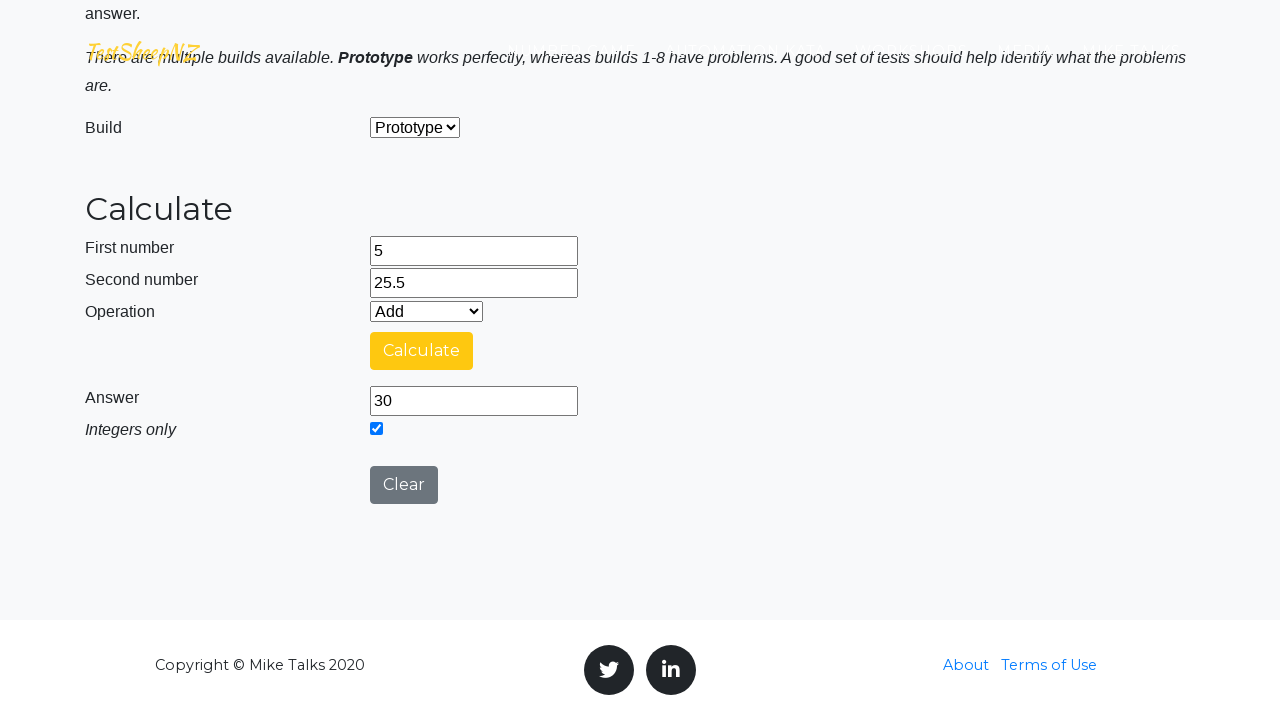